Navigates to Delta Airlines website and selects January 20 from the departure date calendar picker

Starting URL: https://www.delta.com/

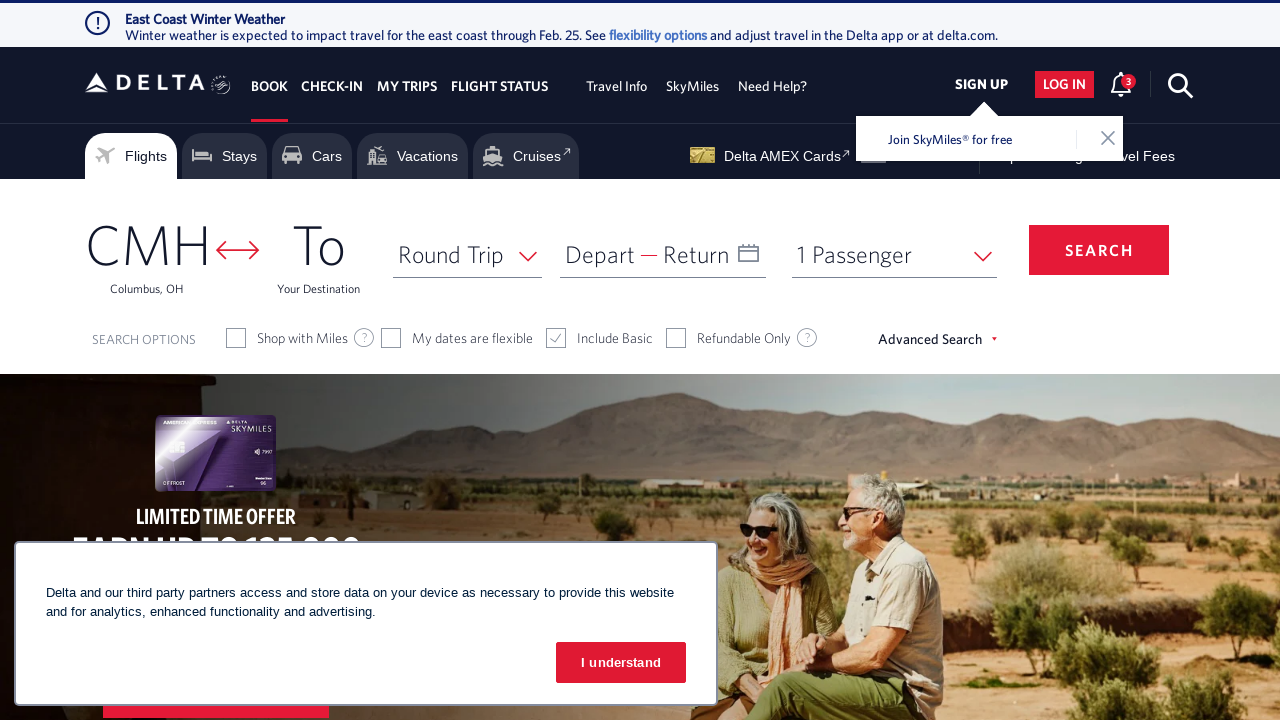

Clicked on 'Depart' to open departure date calendar picker at (600, 254) on xpath=//span[text()='Depart']
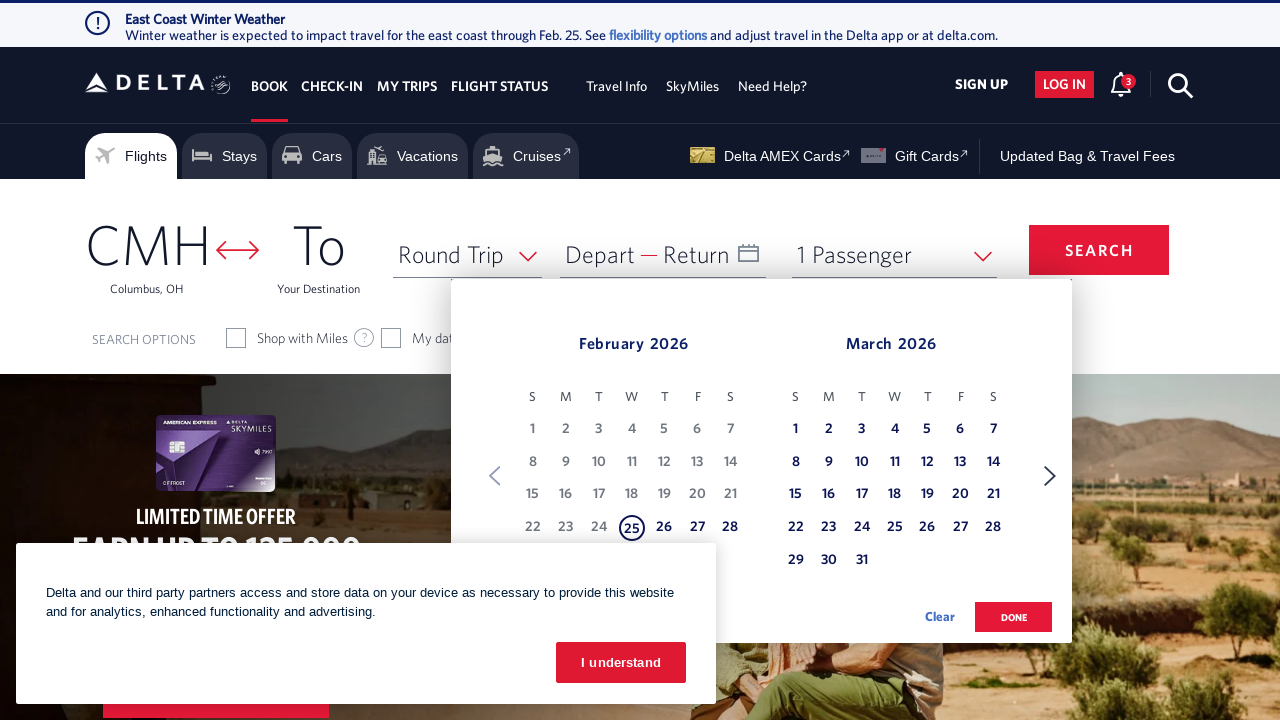

Retrieved current month text: February
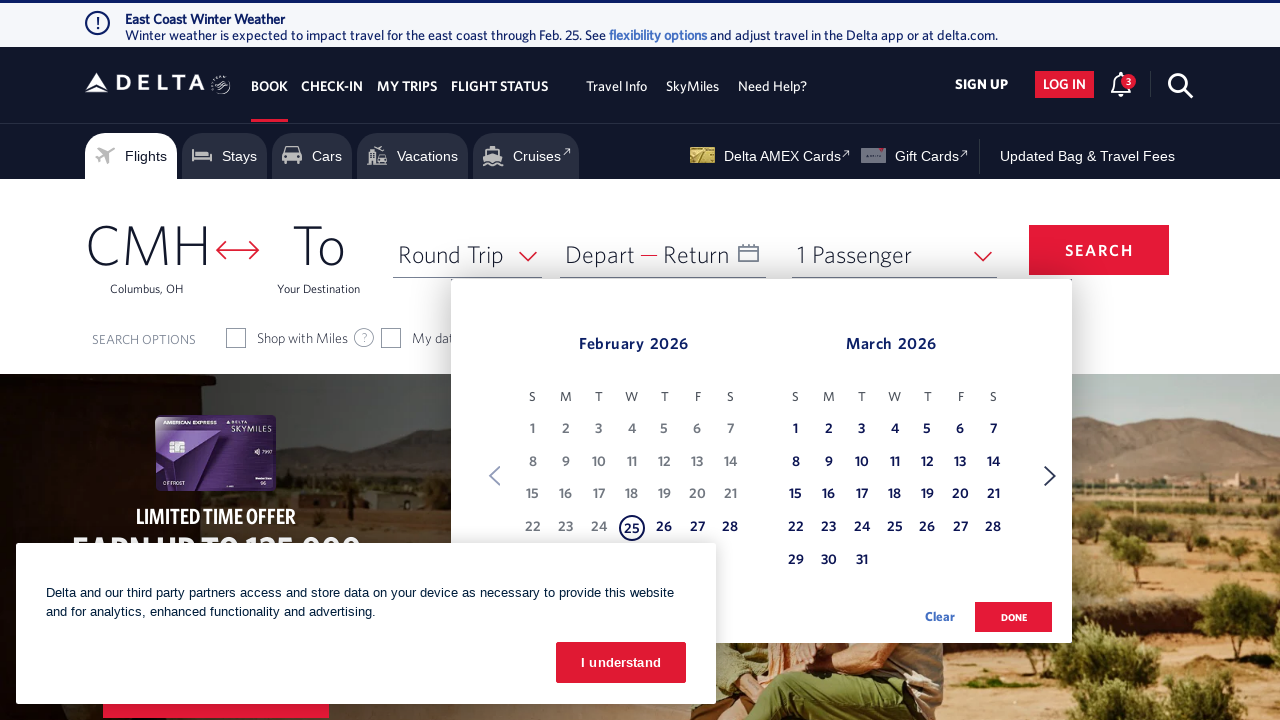

Clicked 'Next' button to navigate to the next month in calendar at (1050, 476) on xpath=//span[text()='Next']
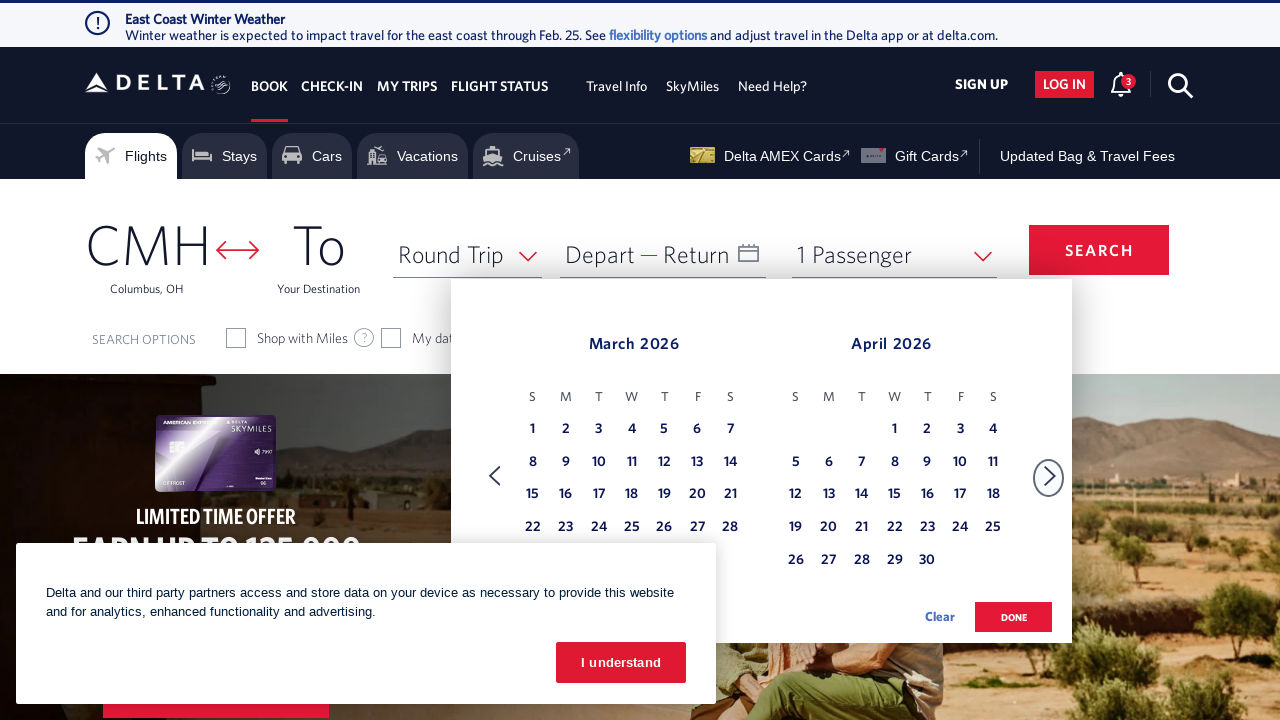

Retrieved current month text: March
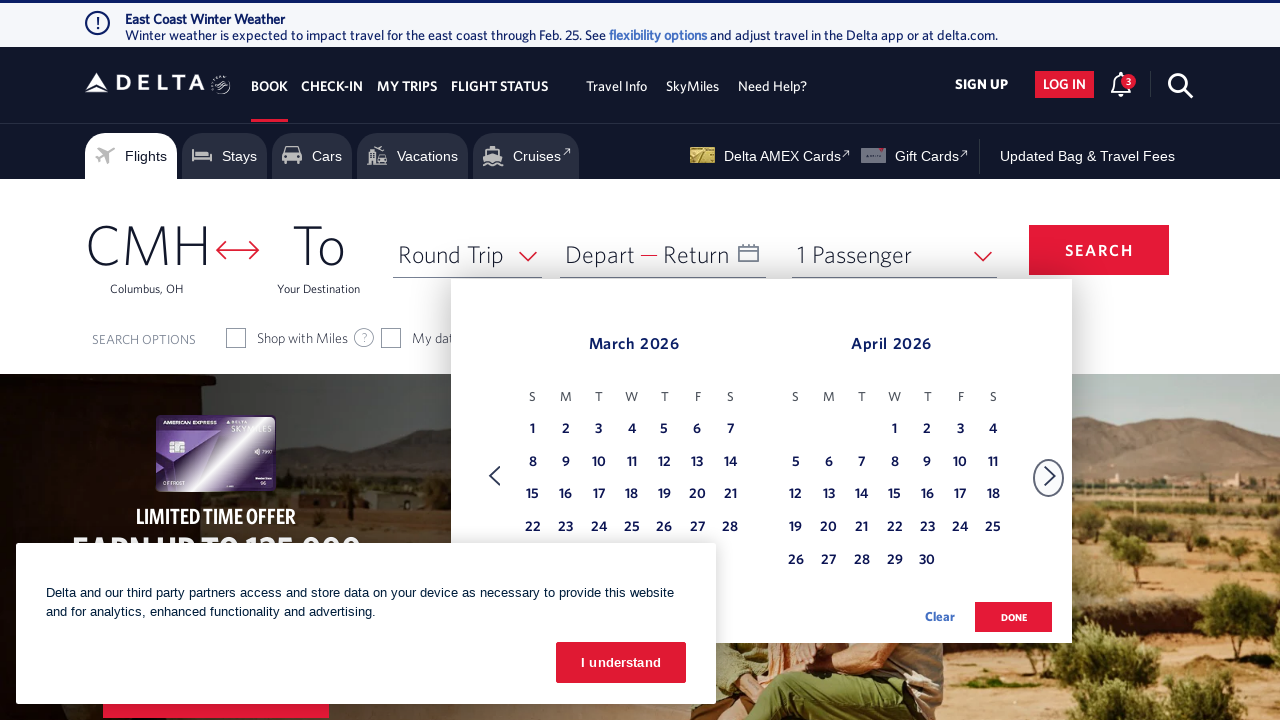

Clicked 'Next' button to navigate to the next month in calendar at (1050, 476) on xpath=//span[text()='Next']
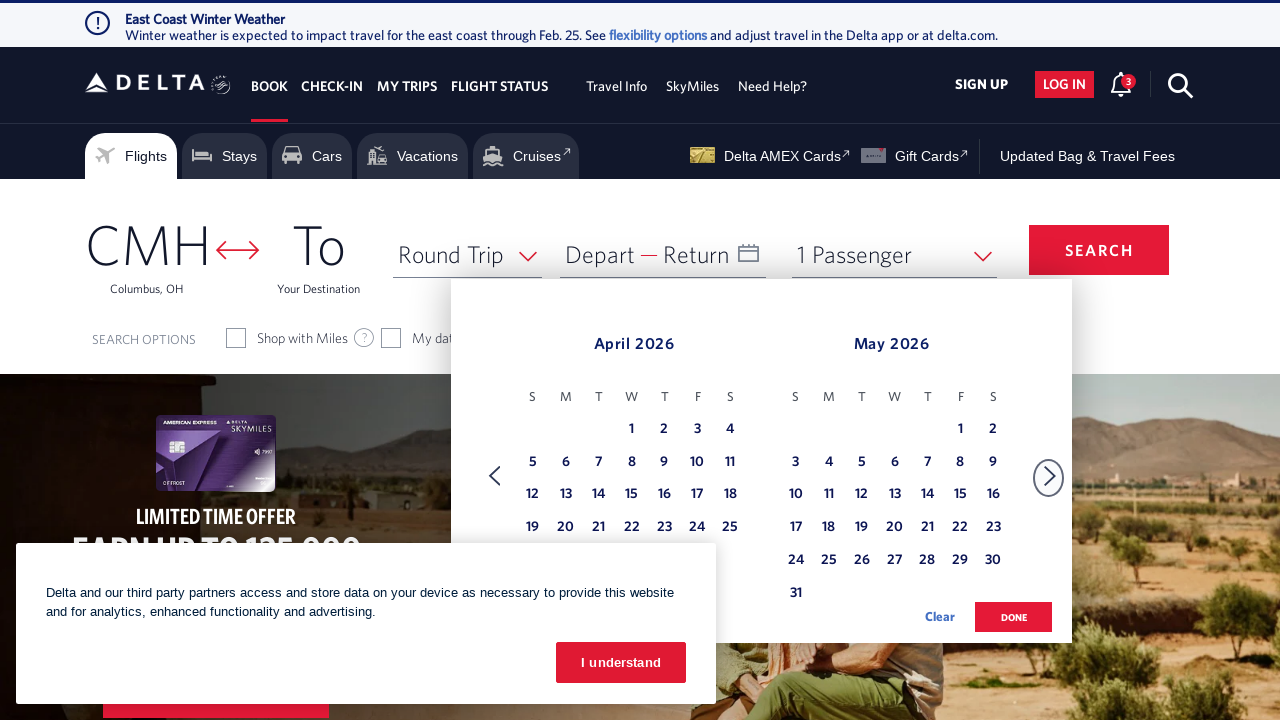

Retrieved current month text: April
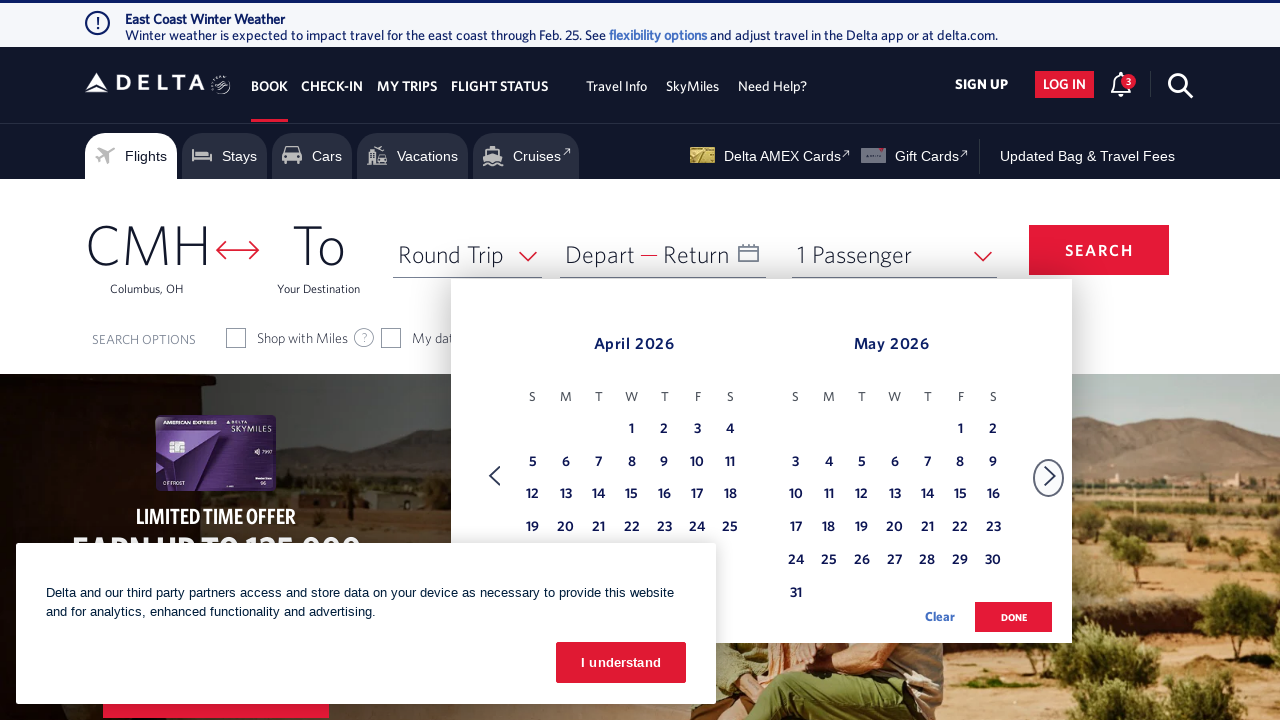

Clicked 'Next' button to navigate to the next month in calendar at (1050, 476) on xpath=//span[text()='Next']
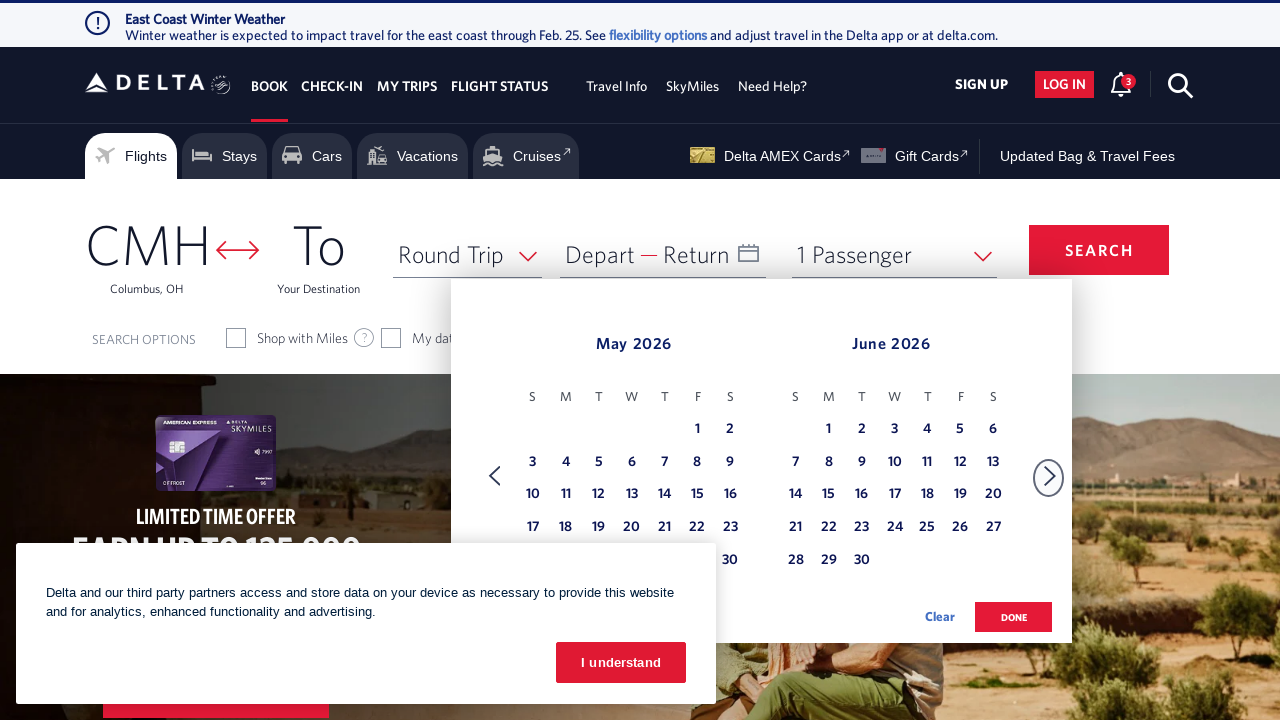

Retrieved current month text: May
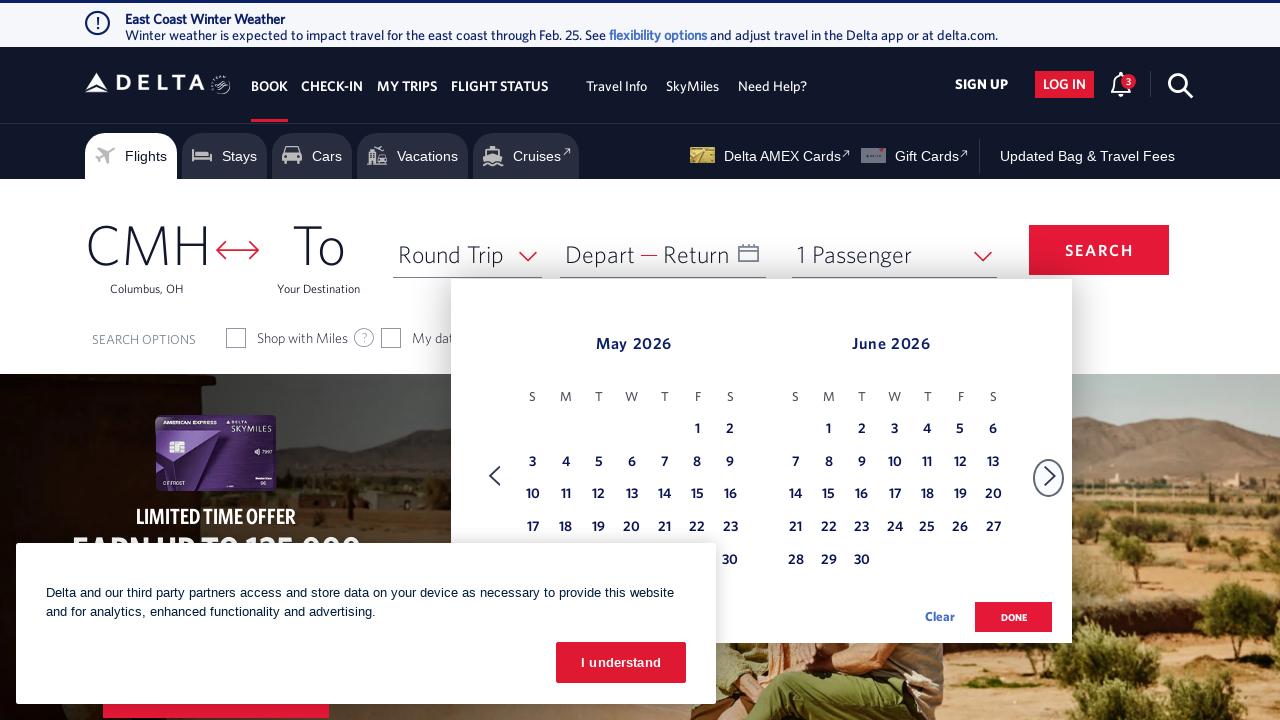

Clicked 'Next' button to navigate to the next month in calendar at (1050, 476) on xpath=//span[text()='Next']
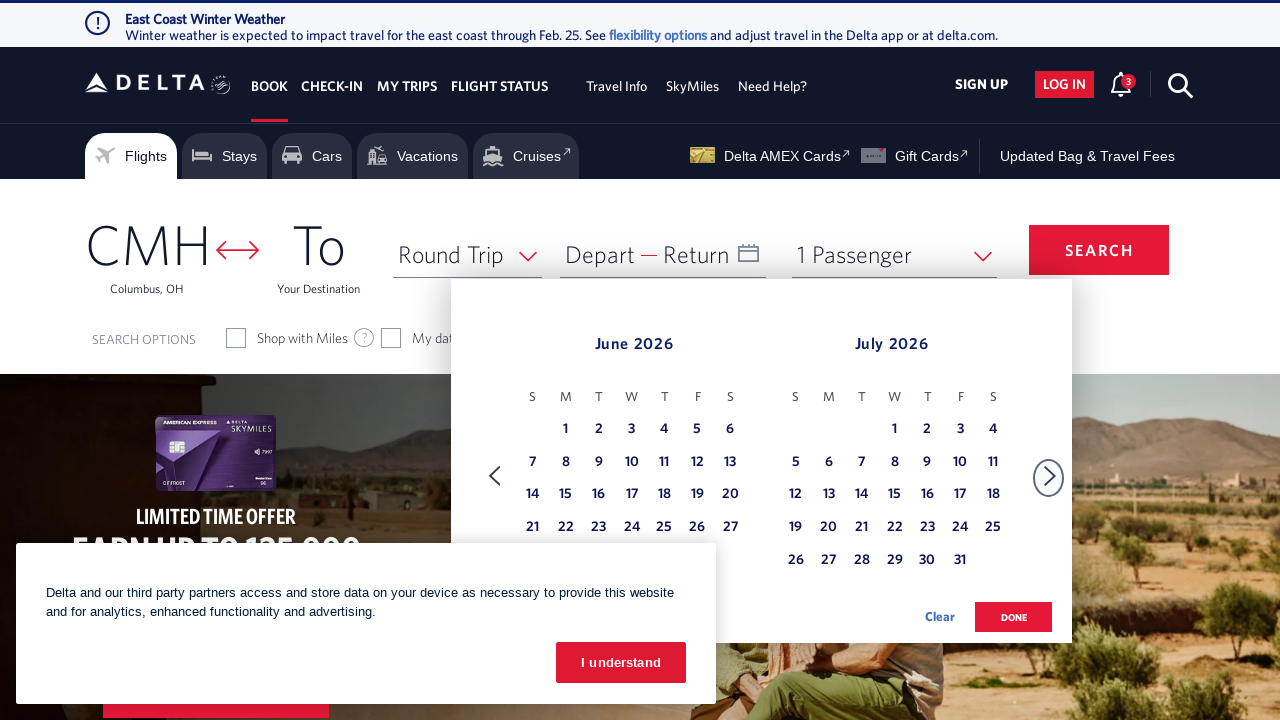

Retrieved current month text: June
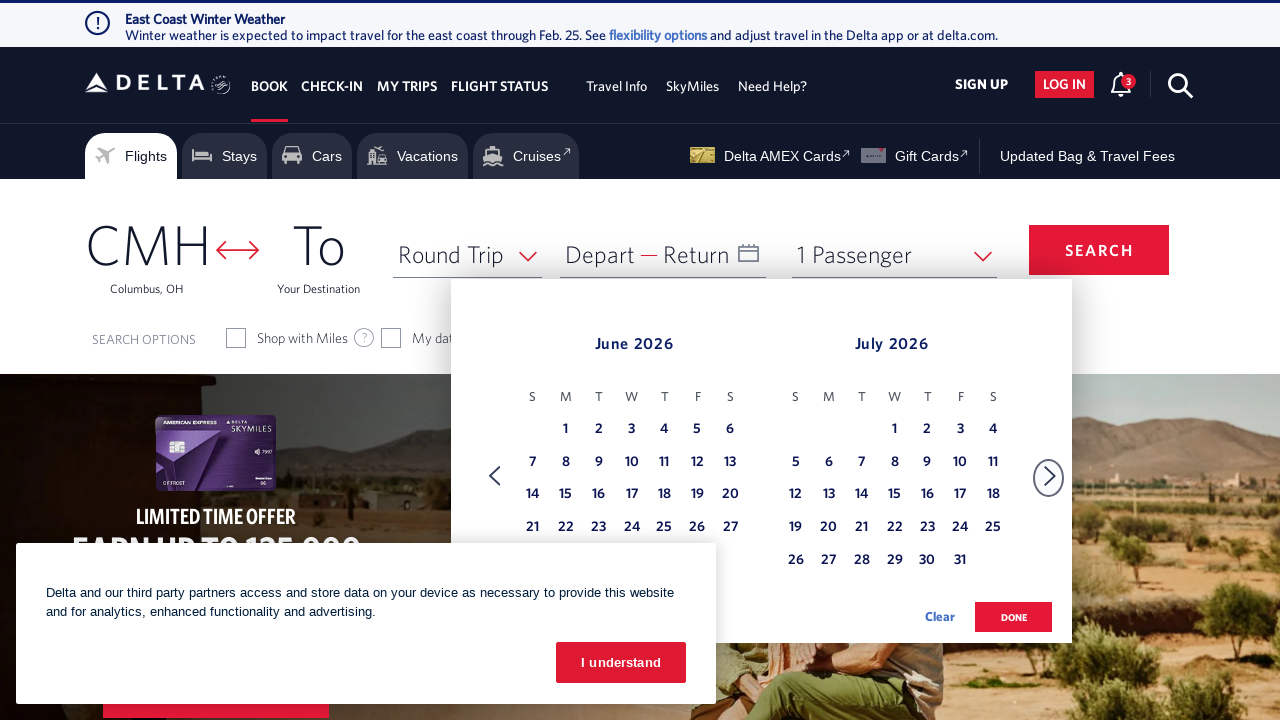

Clicked 'Next' button to navigate to the next month in calendar at (1050, 476) on xpath=//span[text()='Next']
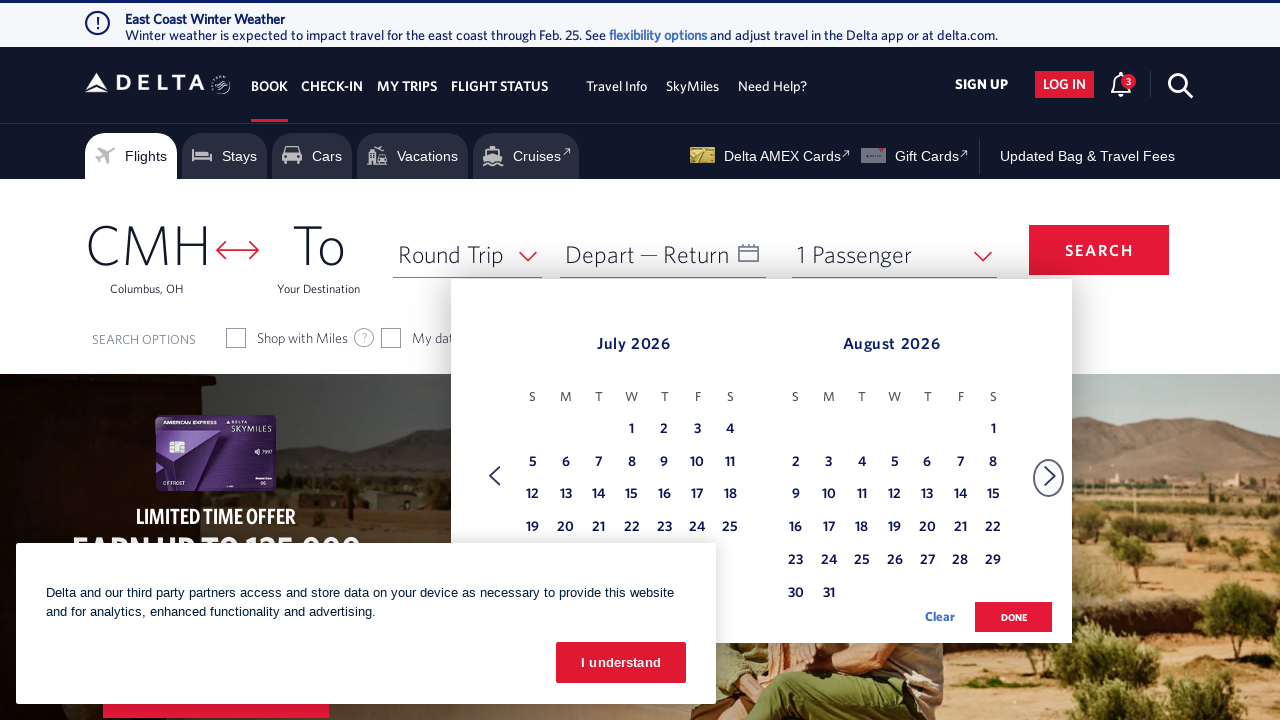

Retrieved current month text: July
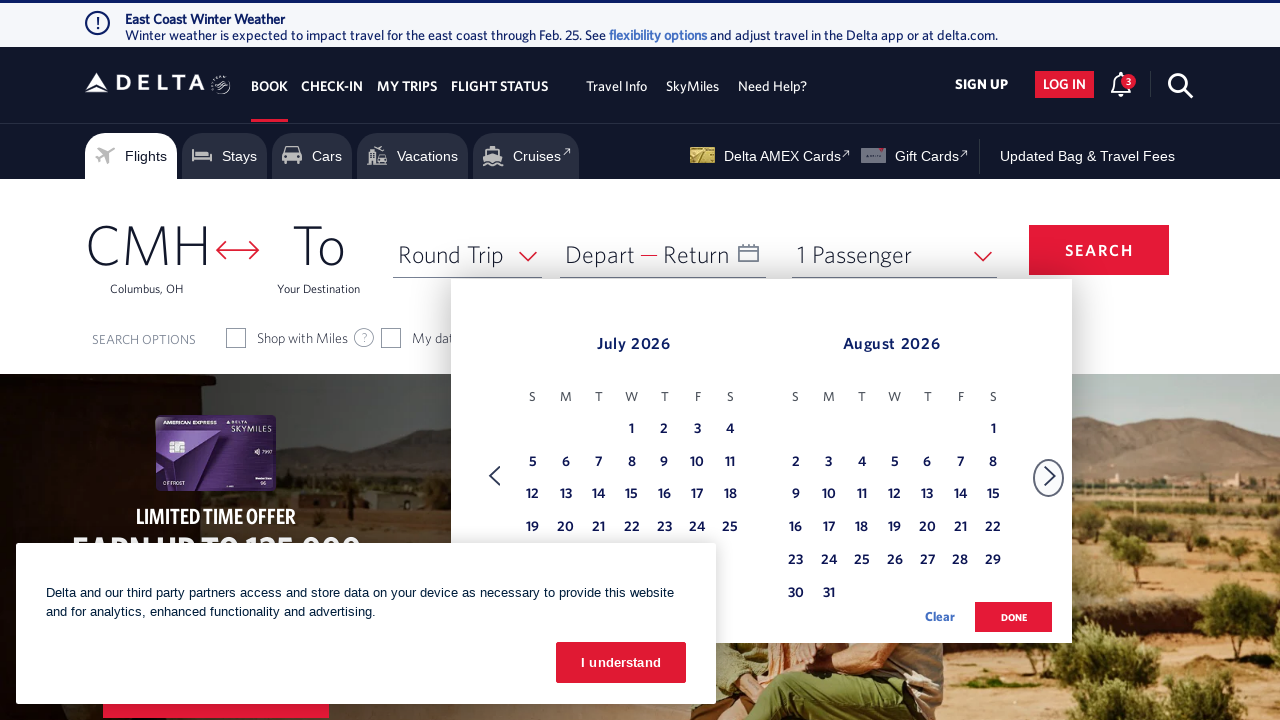

Clicked 'Next' button to navigate to the next month in calendar at (1050, 476) on xpath=//span[text()='Next']
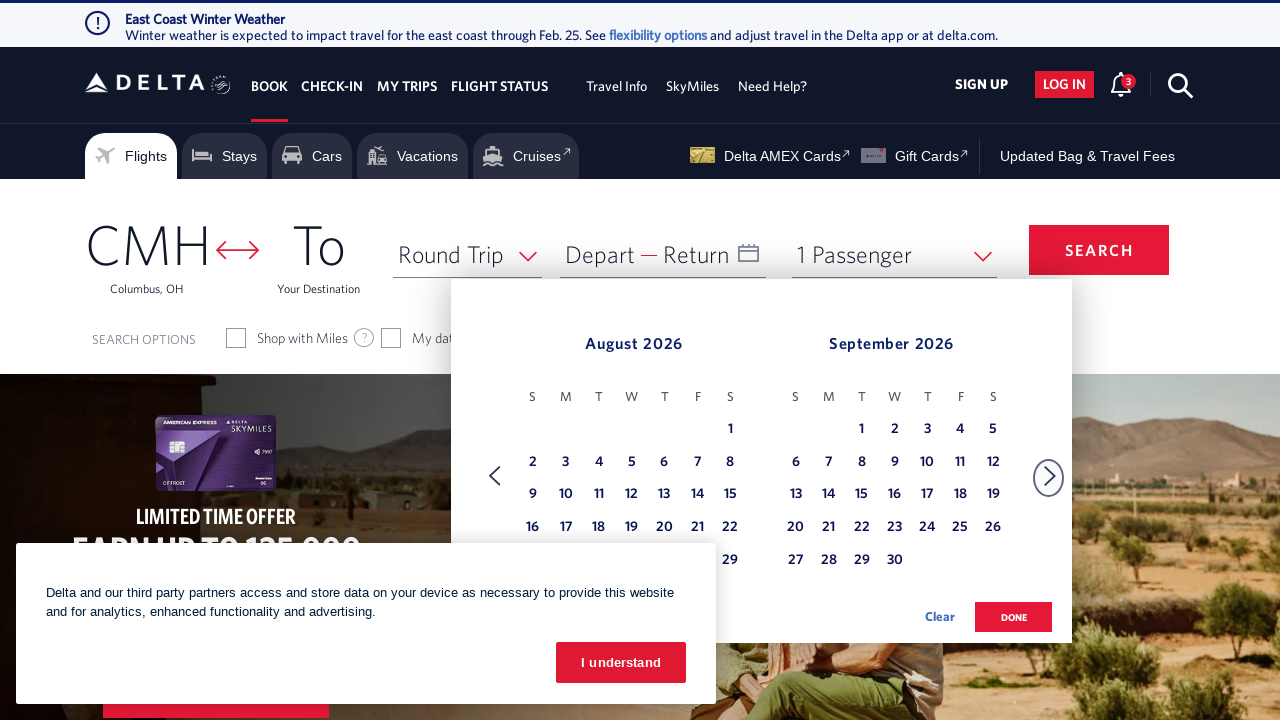

Retrieved current month text: August
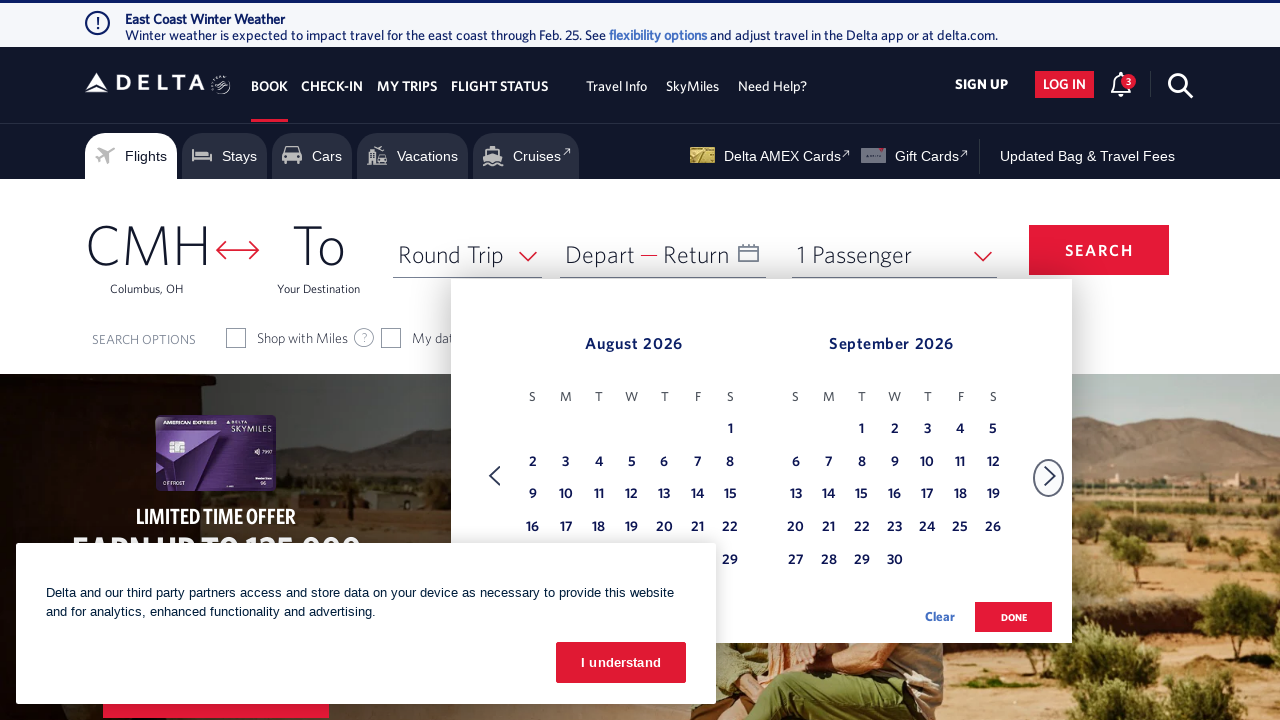

Clicked 'Next' button to navigate to the next month in calendar at (1050, 476) on xpath=//span[text()='Next']
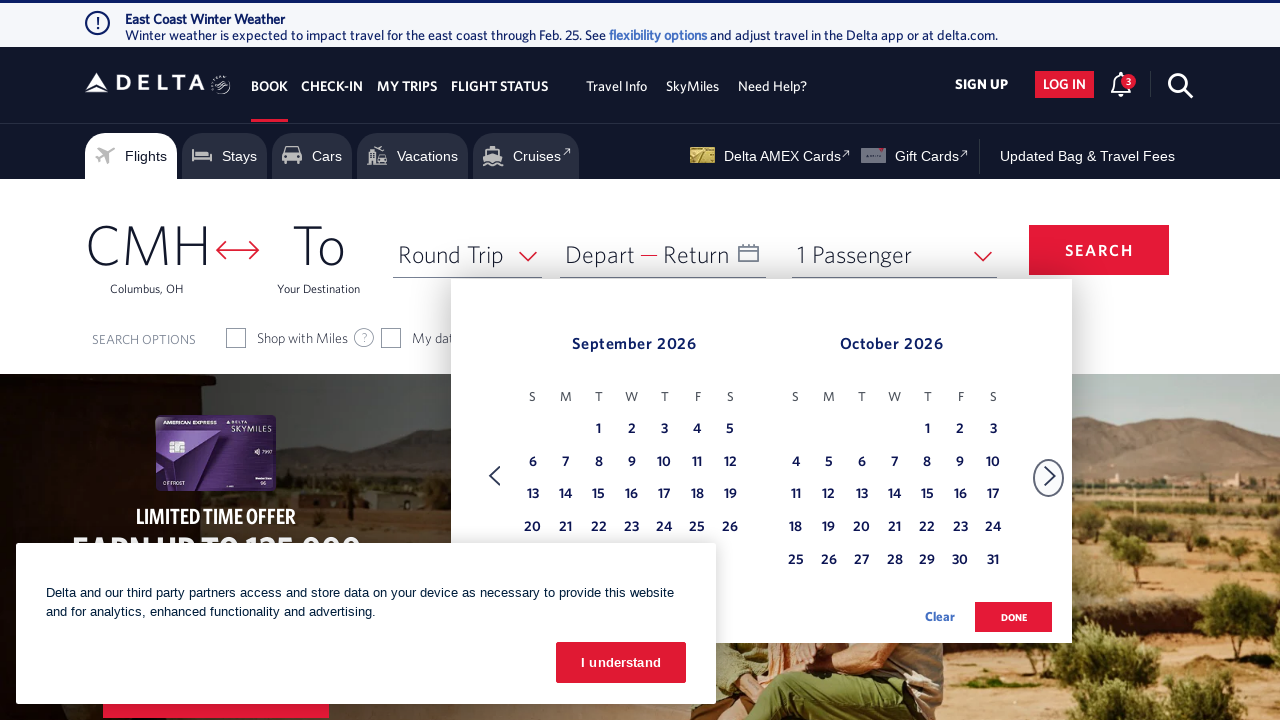

Retrieved current month text: September
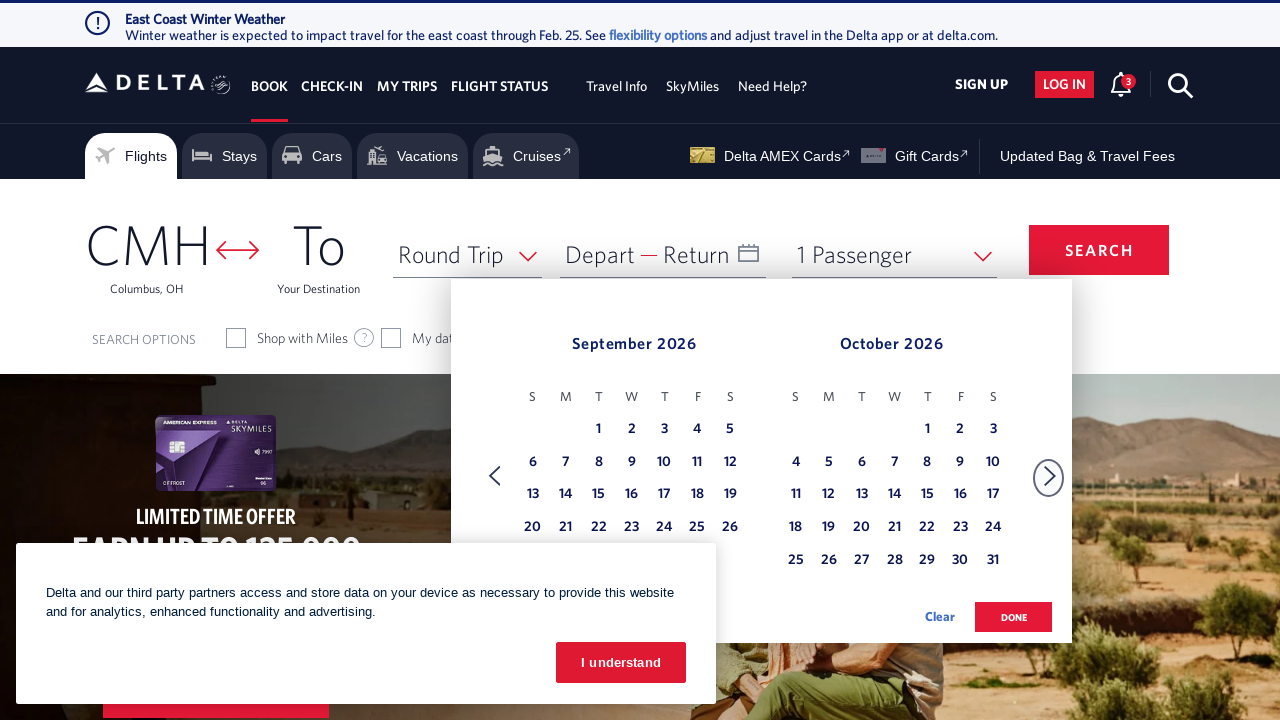

Clicked 'Next' button to navigate to the next month in calendar at (1050, 476) on xpath=//span[text()='Next']
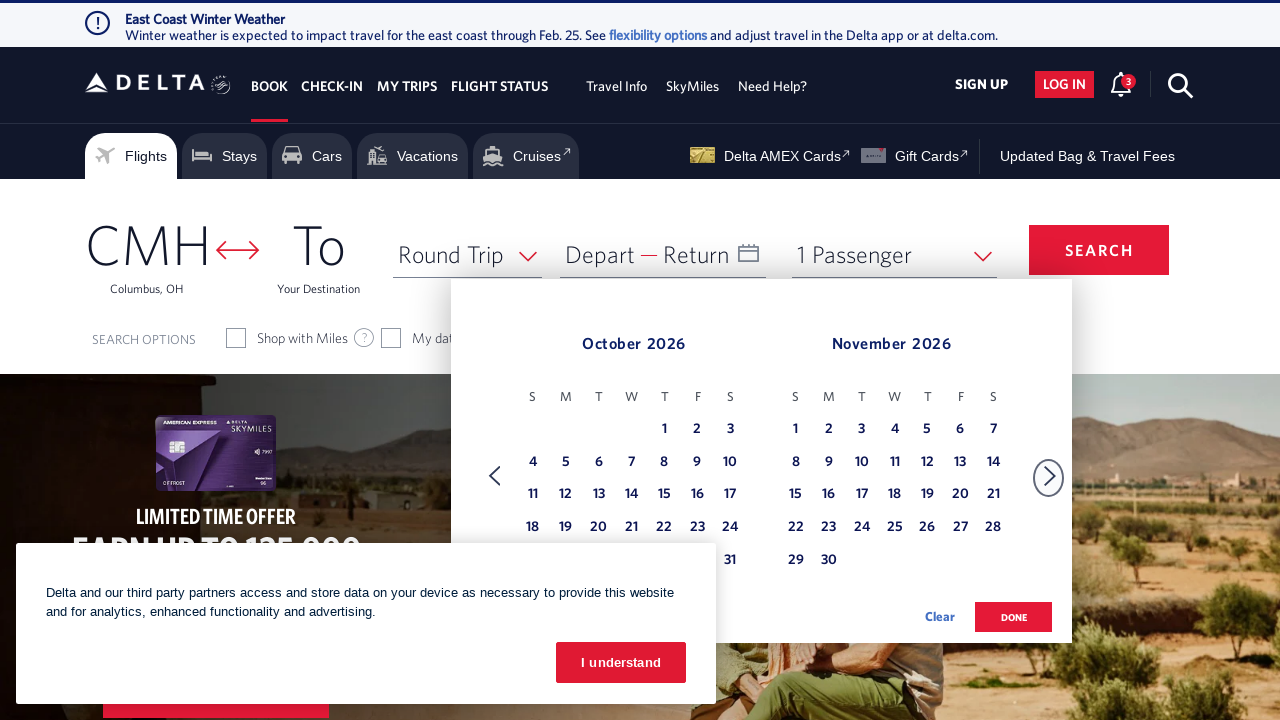

Retrieved current month text: October
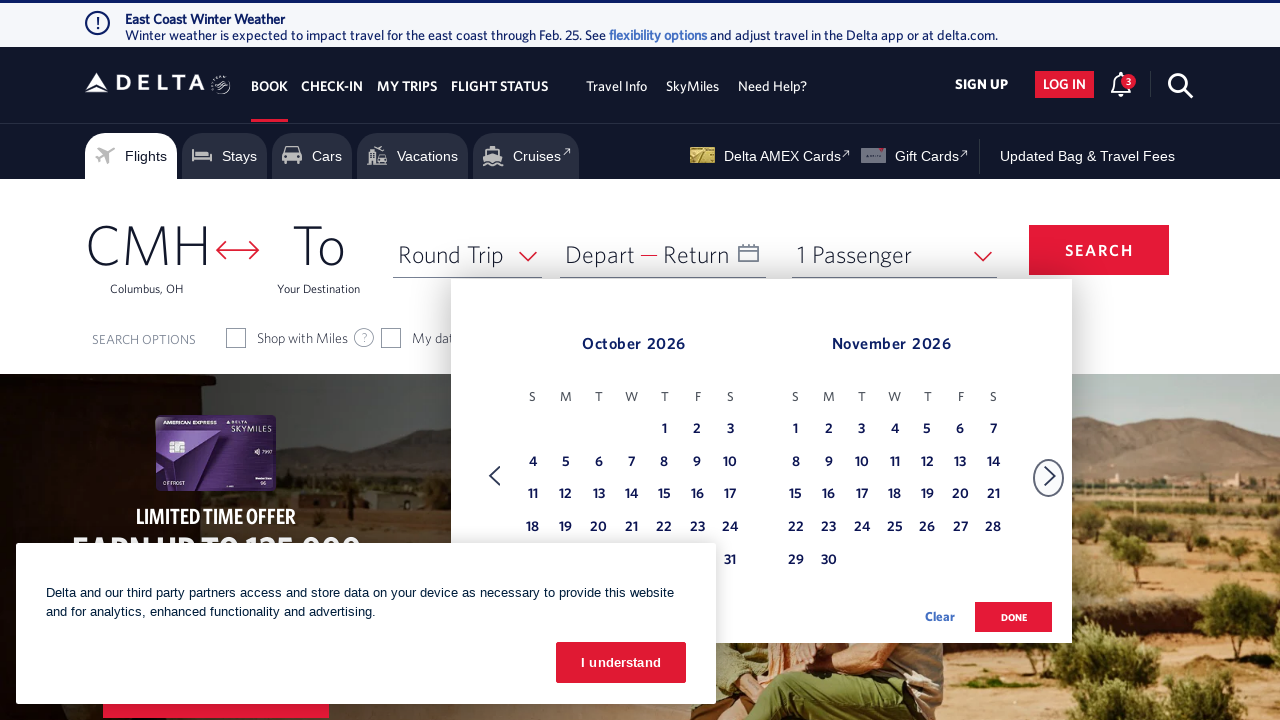

Clicked 'Next' button to navigate to the next month in calendar at (1050, 476) on xpath=//span[text()='Next']
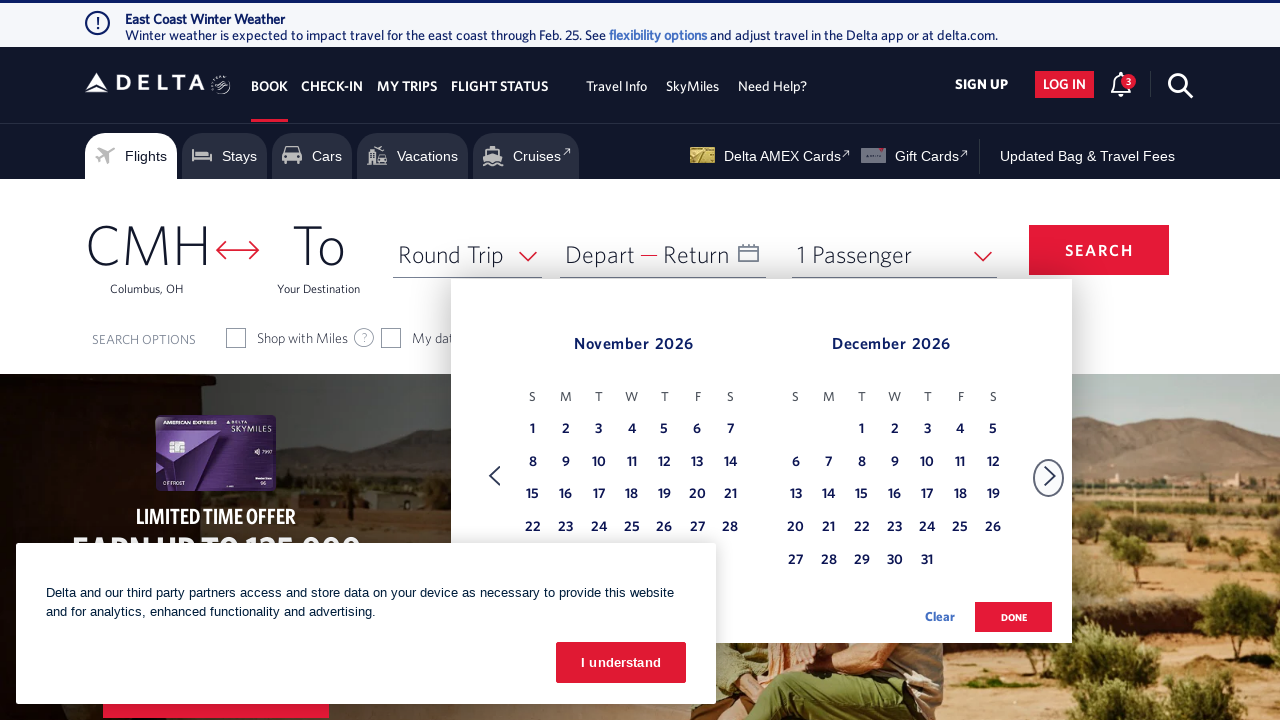

Retrieved current month text: November
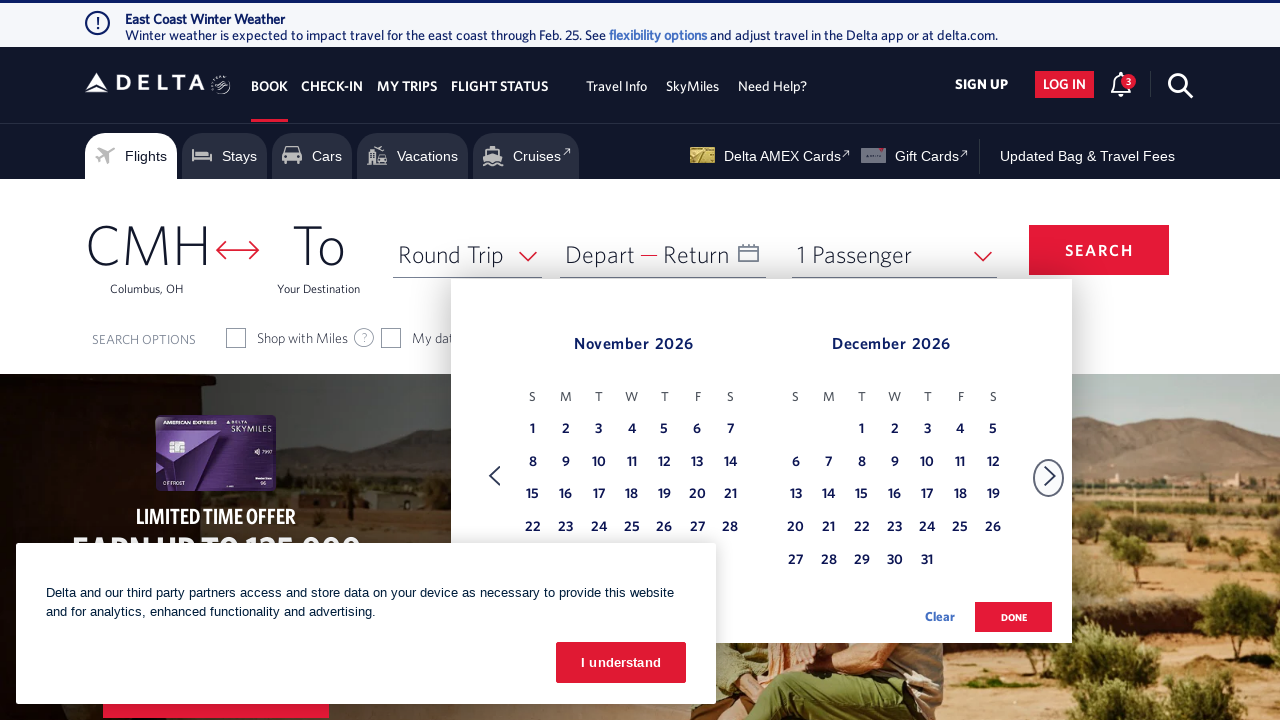

Clicked 'Next' button to navigate to the next month in calendar at (1050, 476) on xpath=//span[text()='Next']
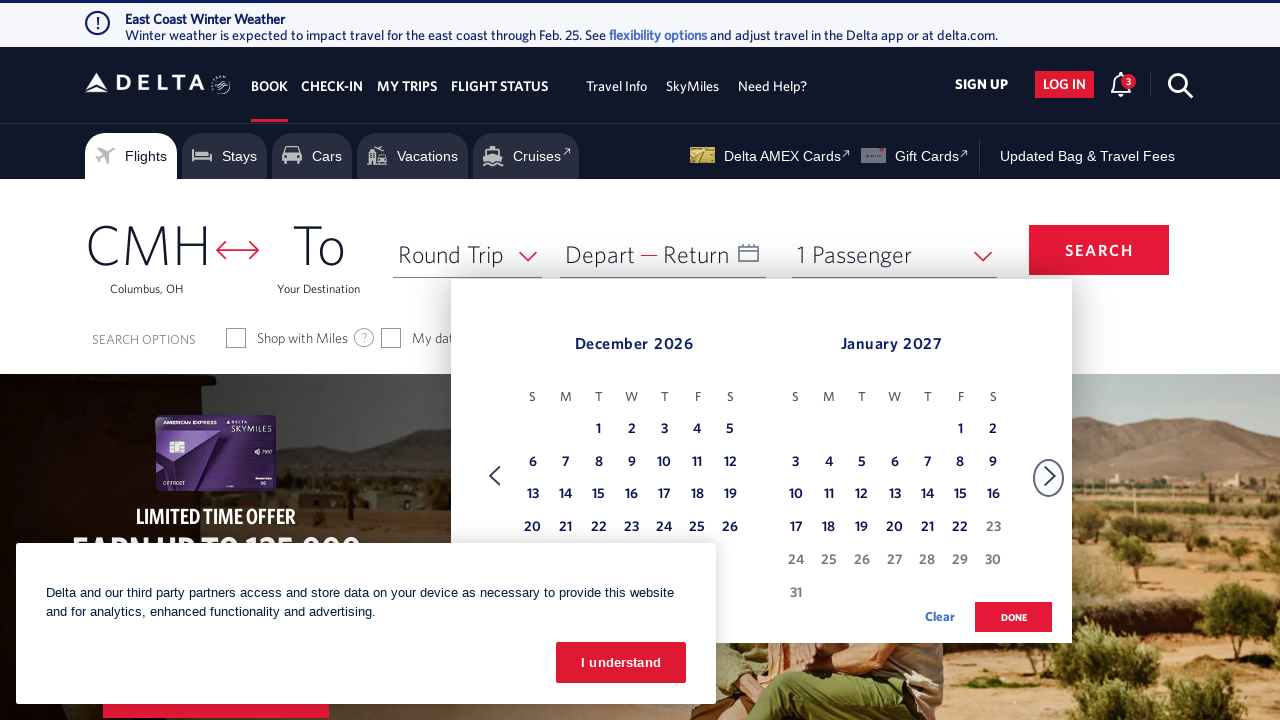

Retrieved current month text: December
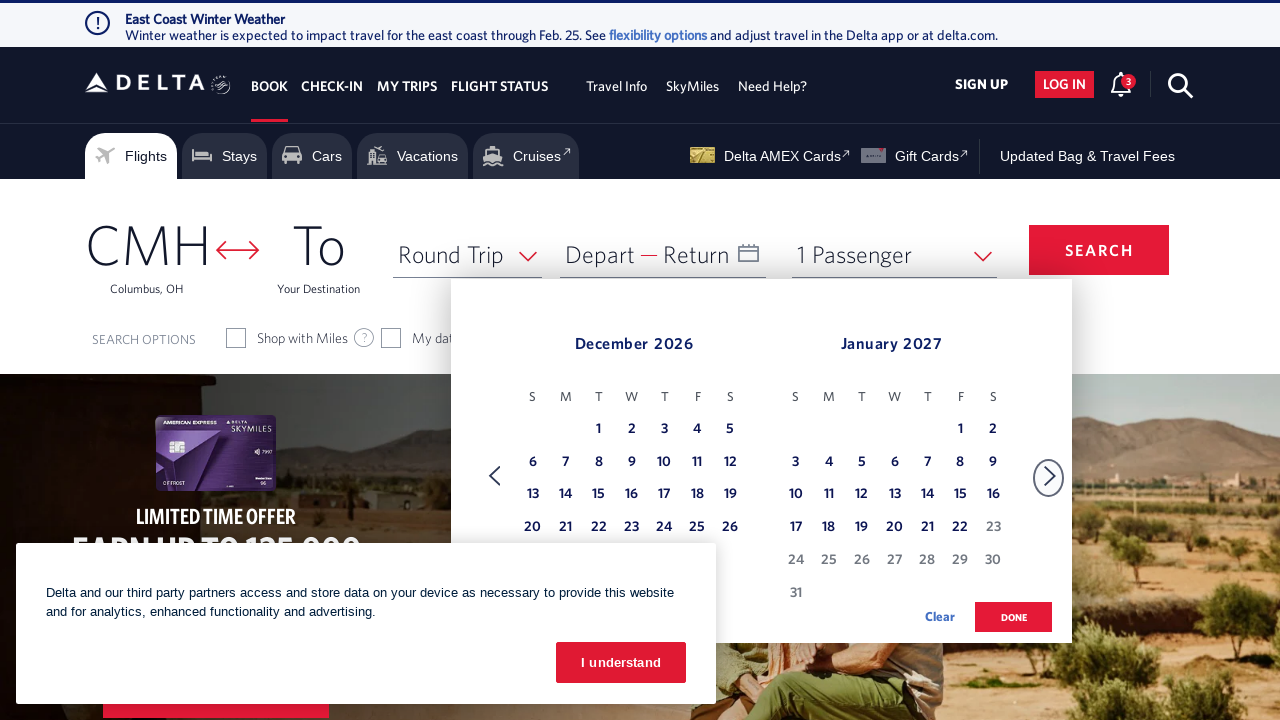

Clicked 'Next' button to navigate to the next month in calendar at (1050, 476) on xpath=//span[text()='Next']
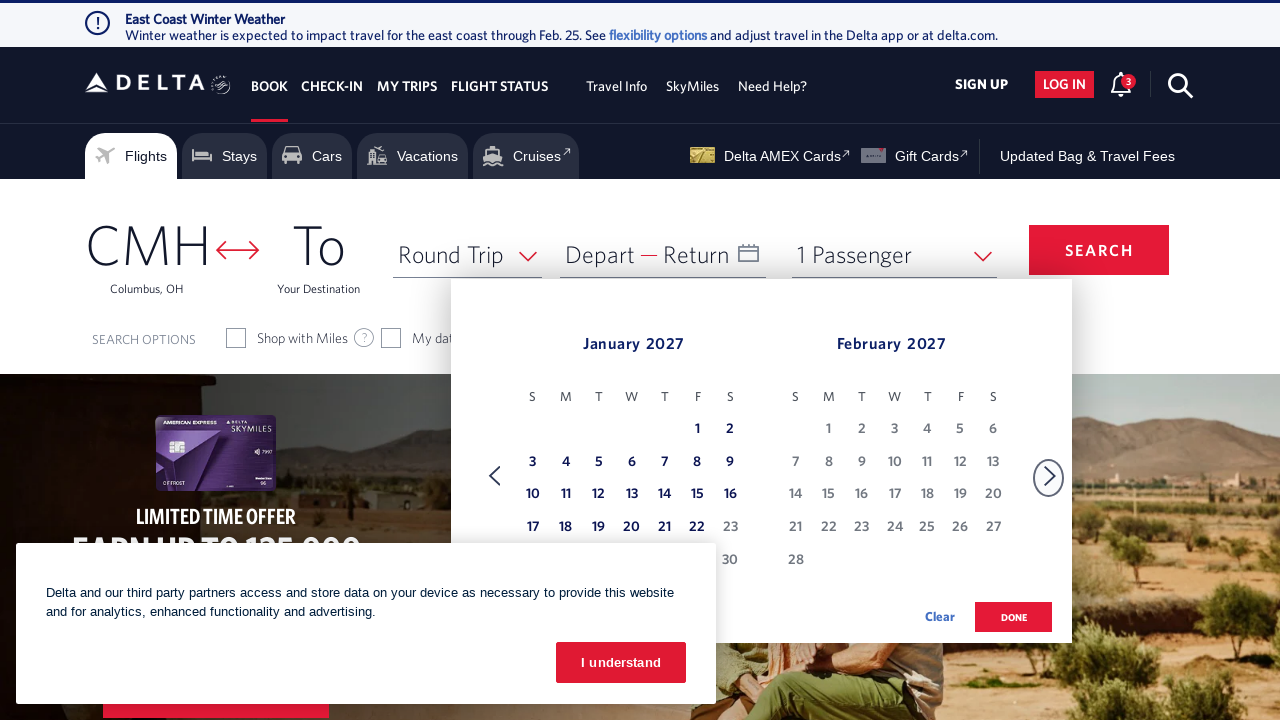

Retrieved current month text: January
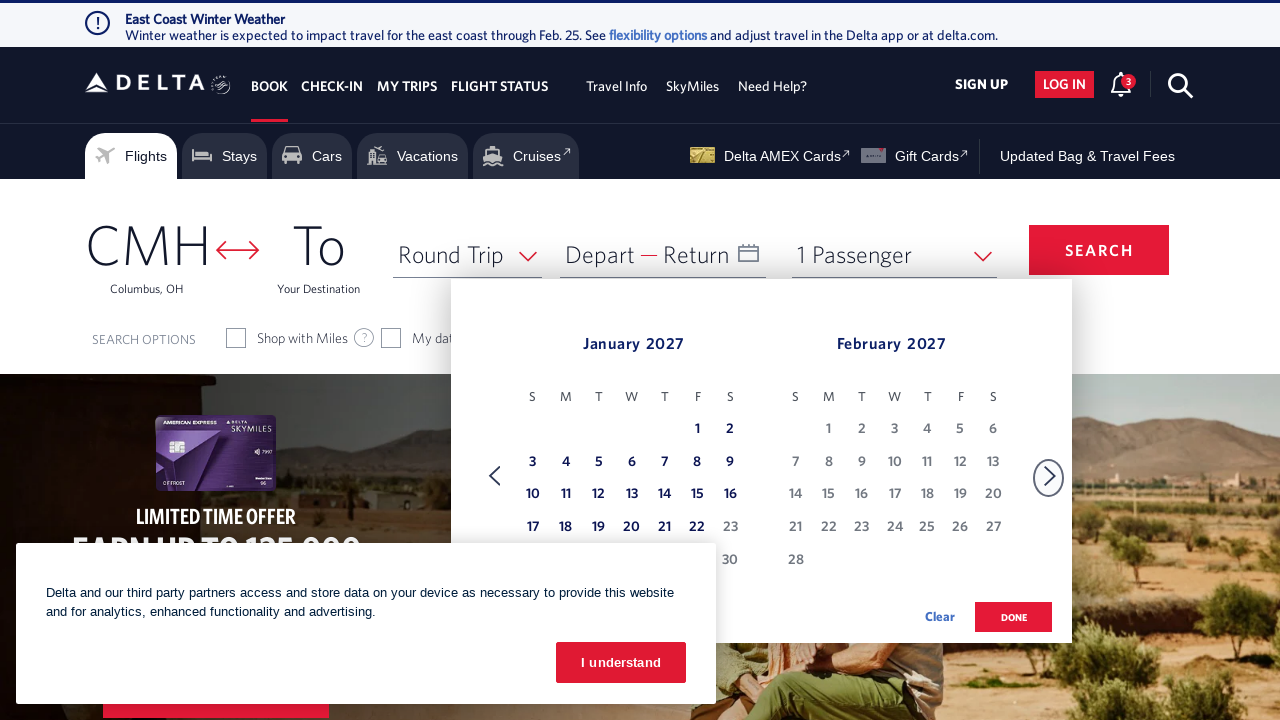

Located calendar days, found 105 day cells
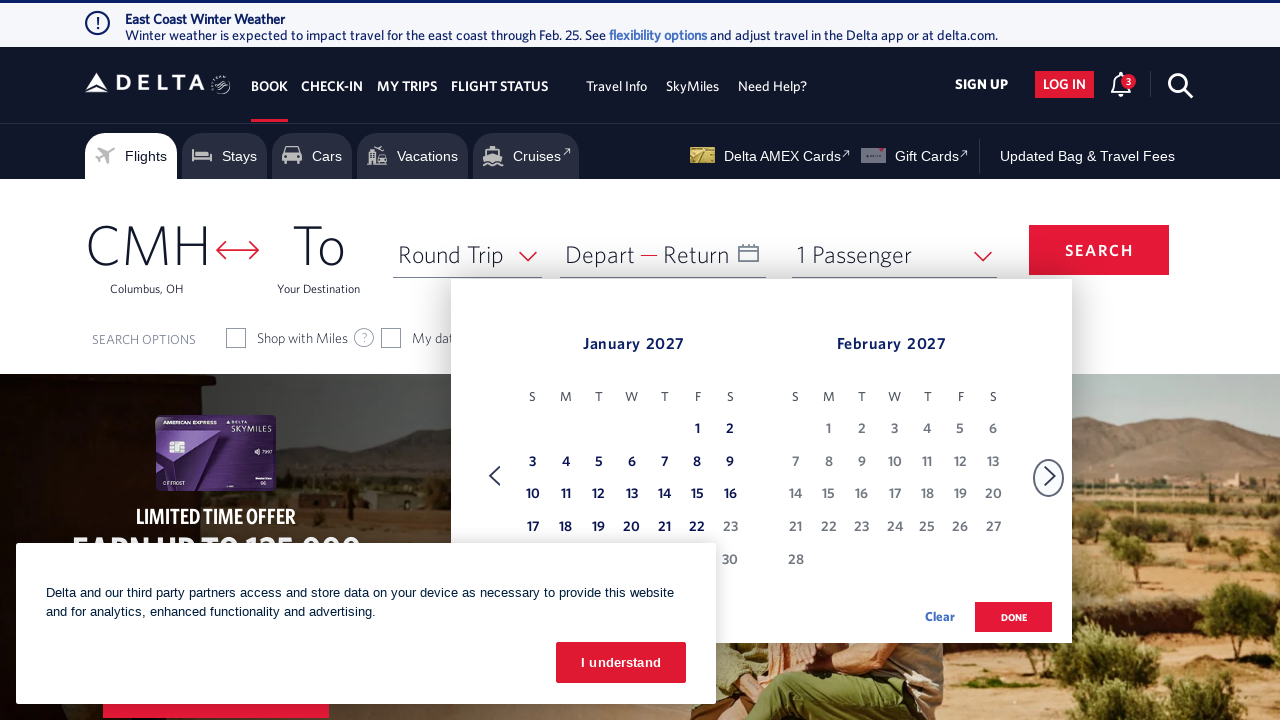

Clicked on January 20 in the departure date calendar at (632, 528) on xpath=//table[@class='dl-datepicker-calendar']/tbody/tr/td >> nth=31
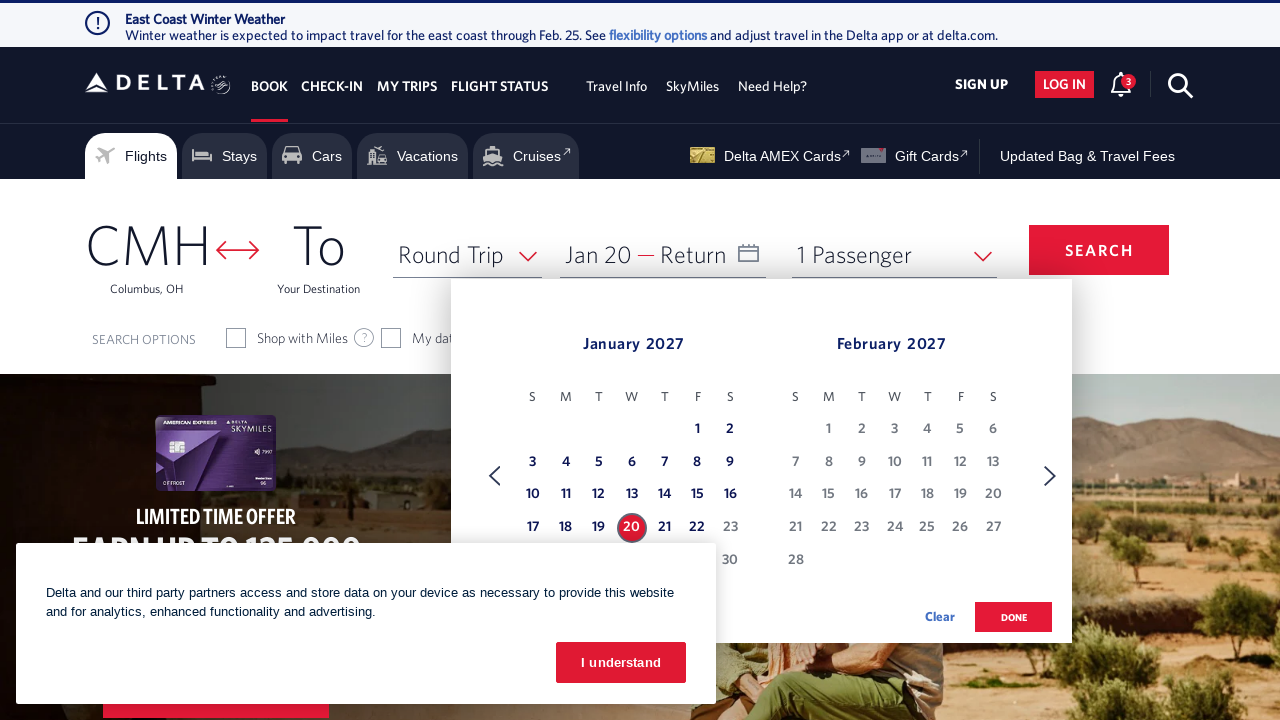

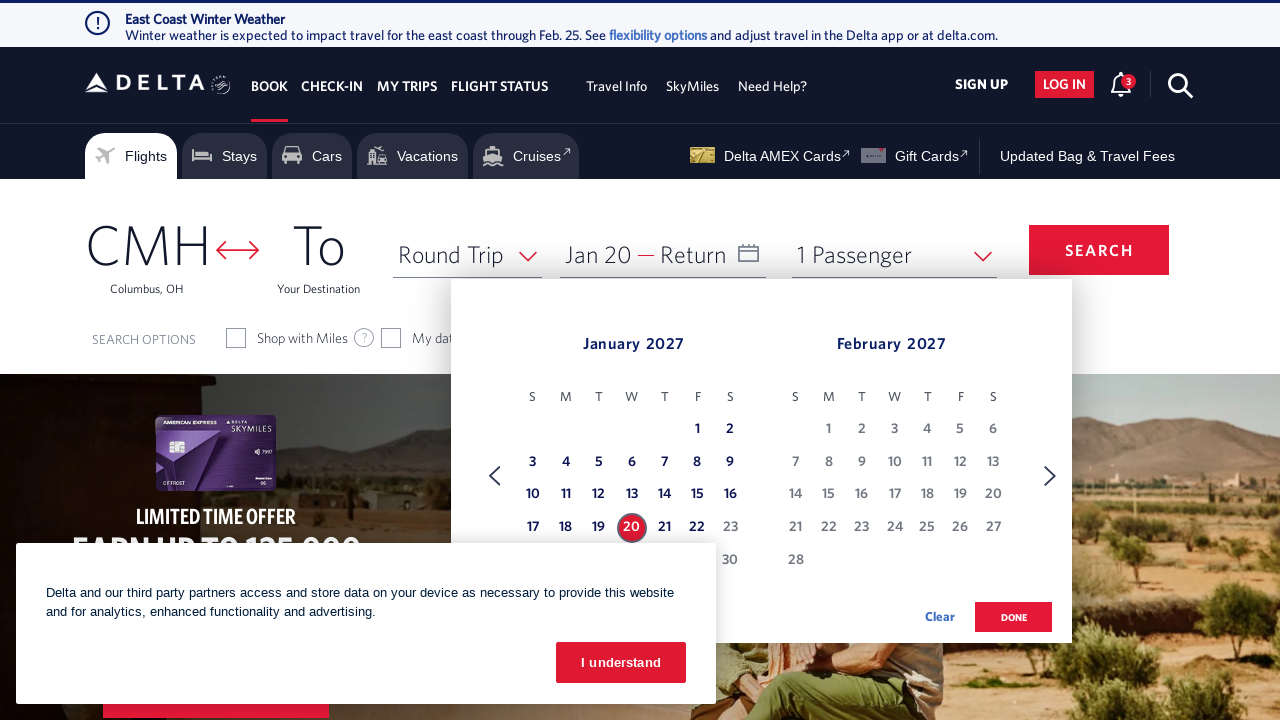